Opens the Foundit job search website and minimizes the browser window after a brief wait.

Starting URL: https://www.foundit.in/

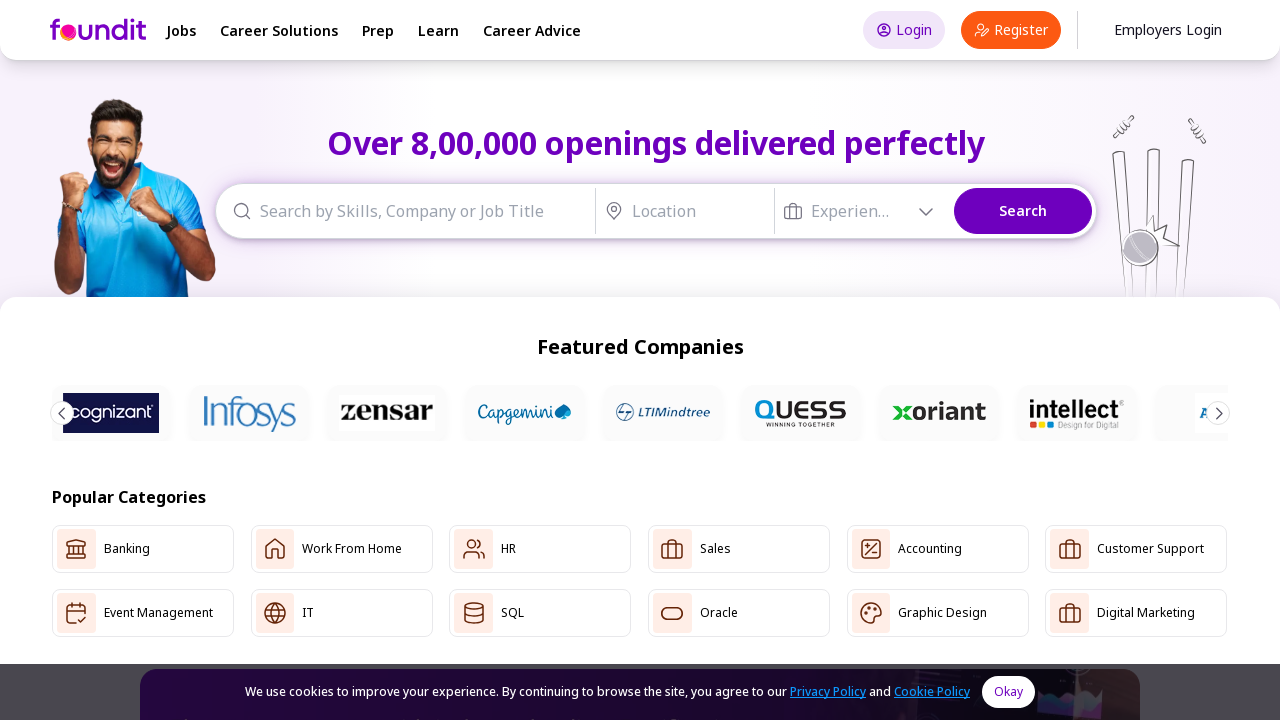

Waited for page to load with networkidle state
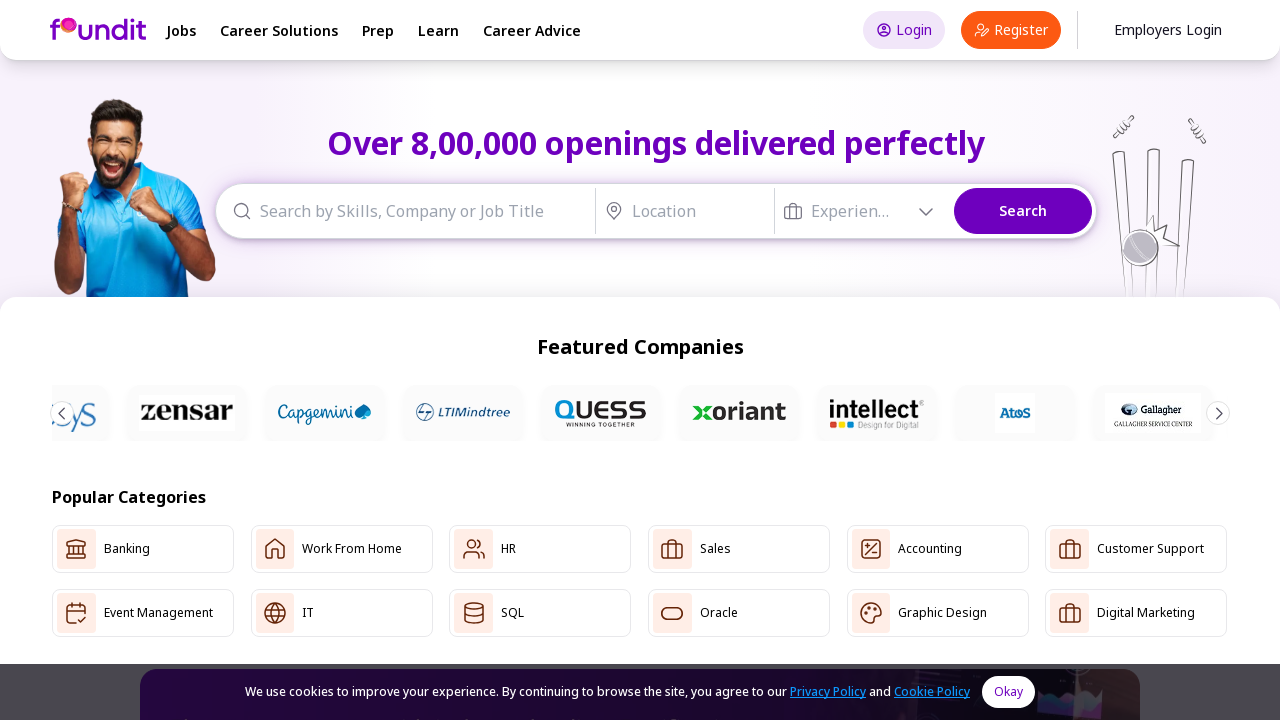

Waited 2 seconds for content to be fully visible
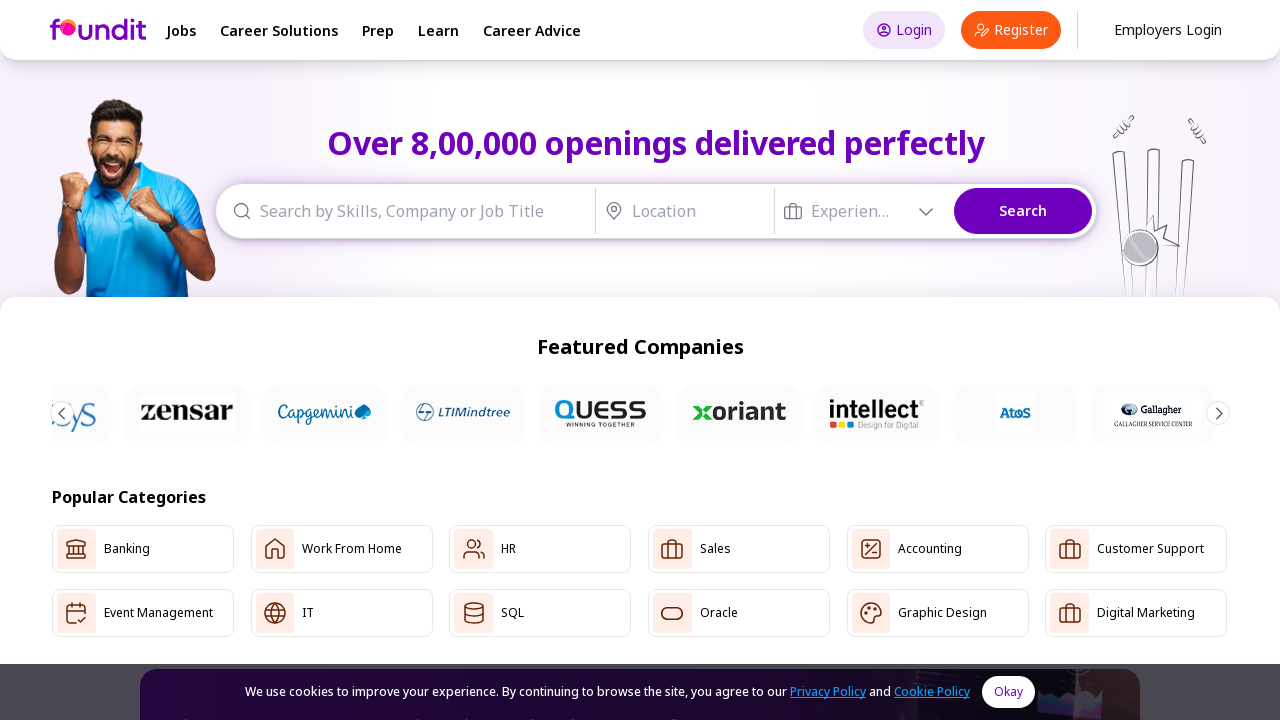

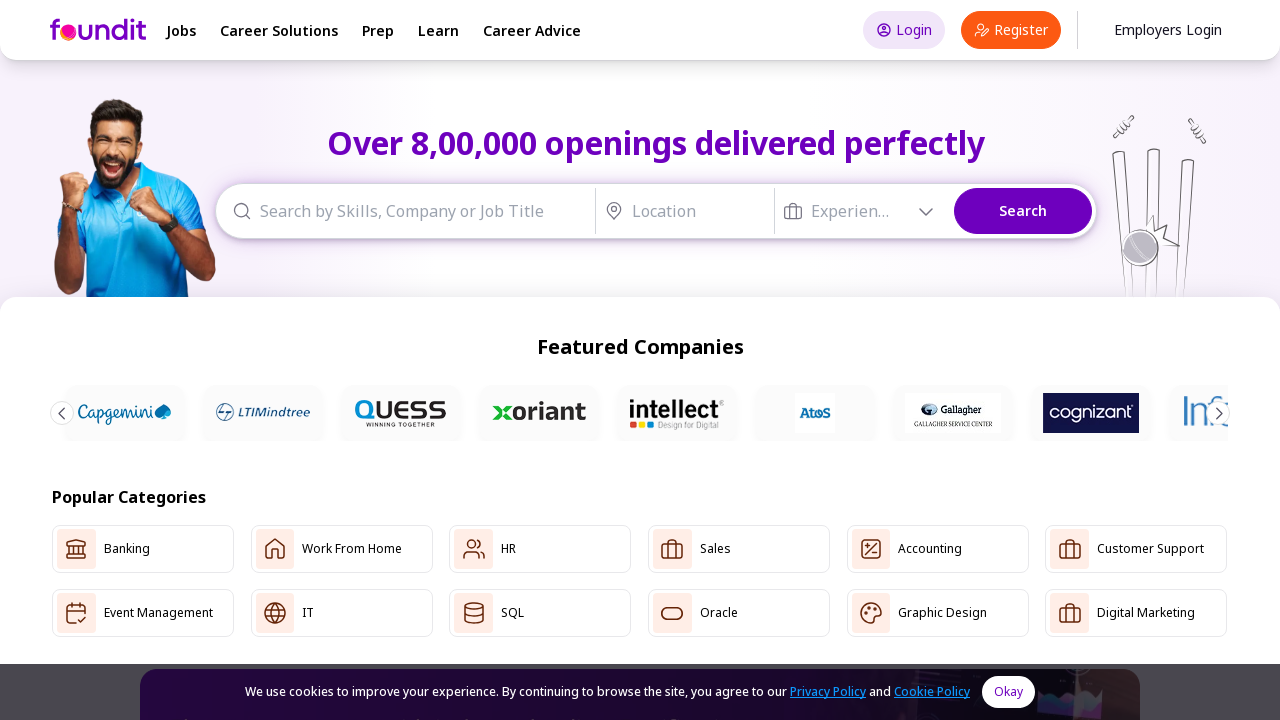